Tests window switching by opening a new window, performing an action in the child window, then switching back to the parent window

Starting URL: https://demo.automationtesting.in/Windows.html

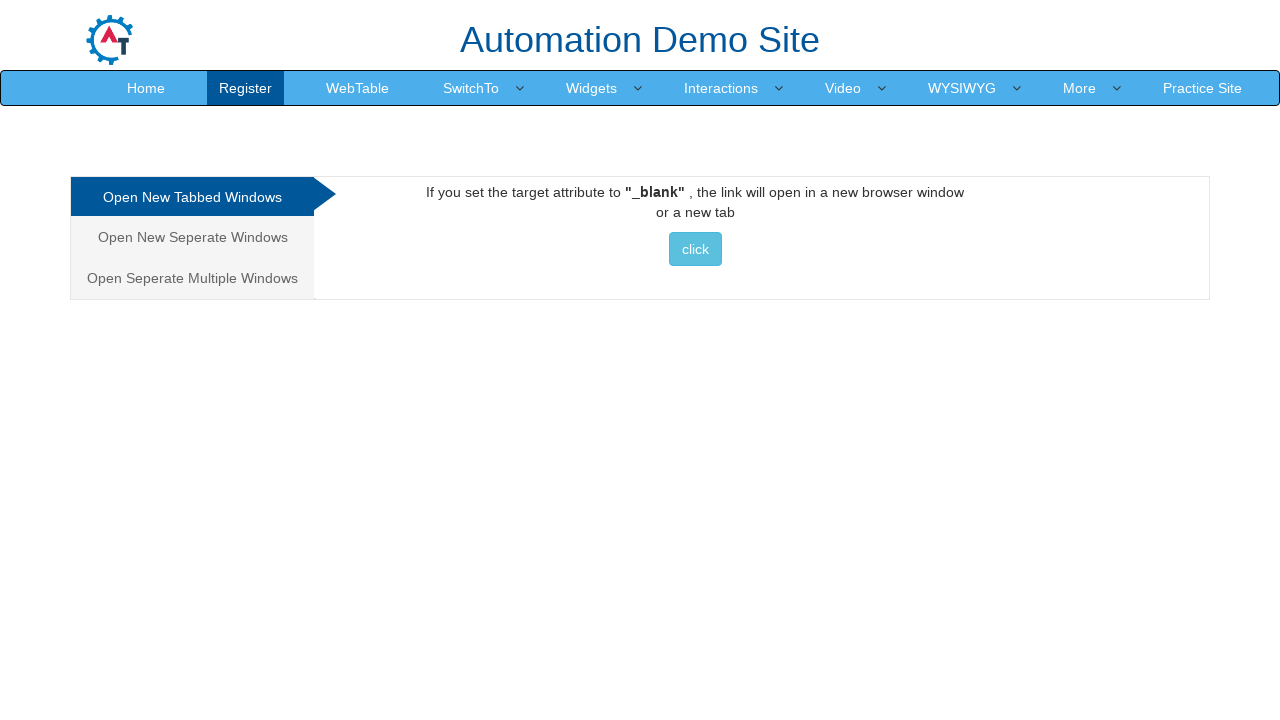

Clicked button to open new window at (695, 249) on xpath=//button[@class='btn btn-info']
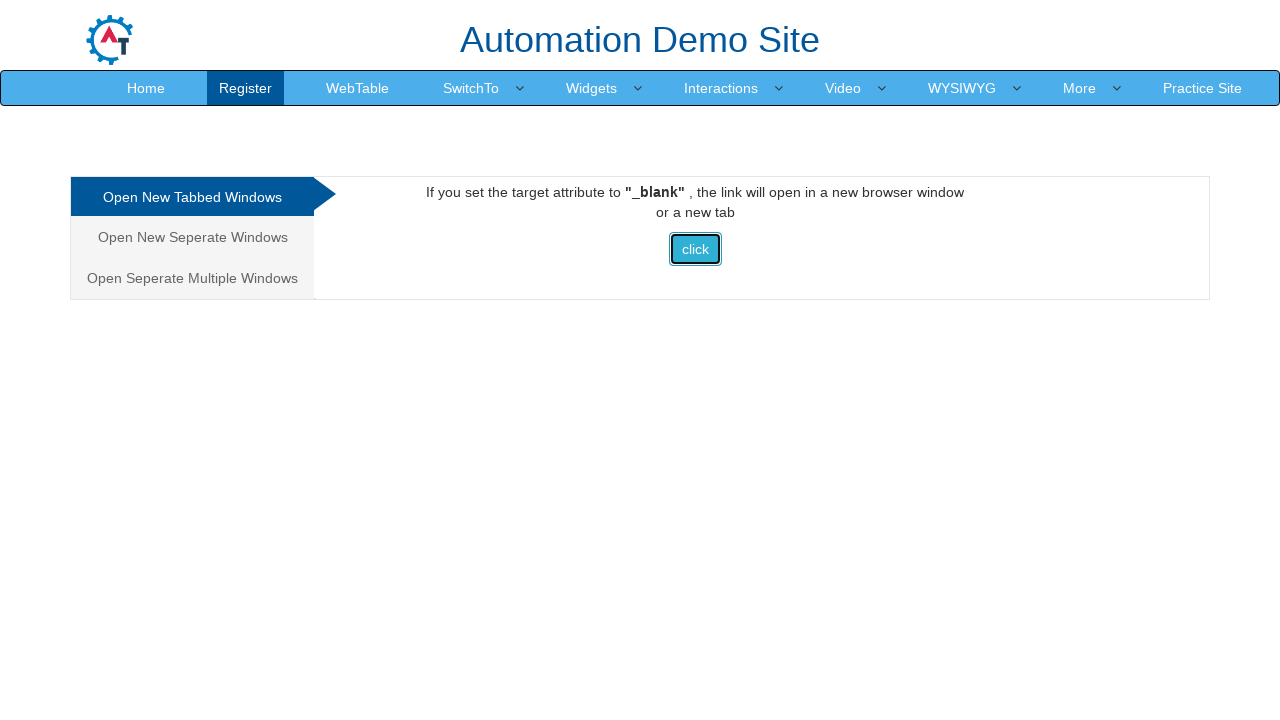

New window page object obtained
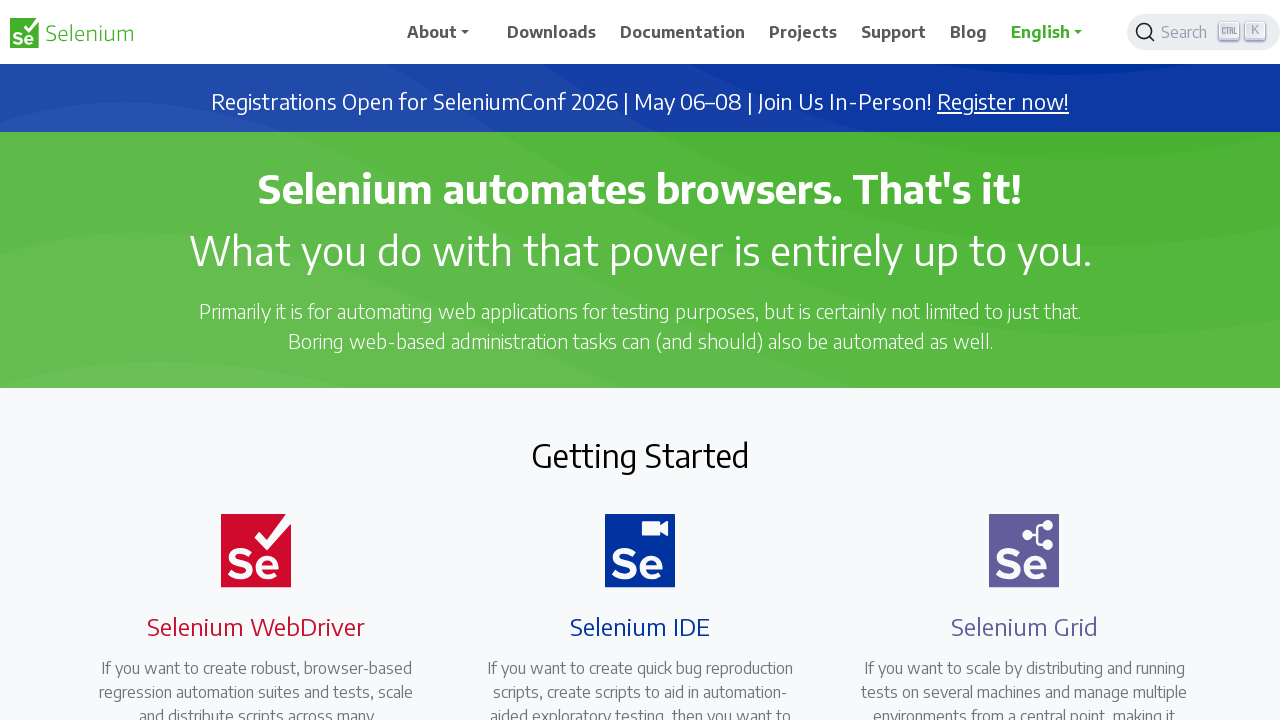

New window page loaded completely
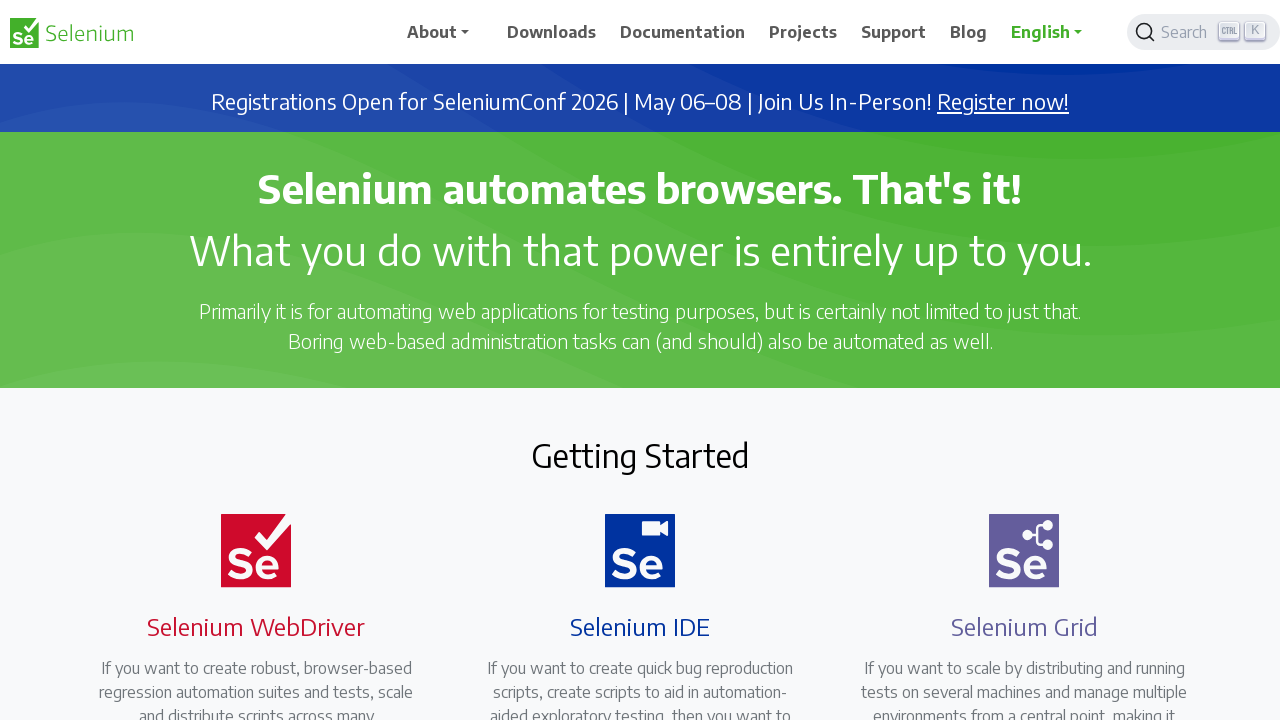

Clicked 4th navigation item in child window at (807, 32) on xpath=//div[@class='collapse navbar-collapse justify-content-end']/ul/li[4]
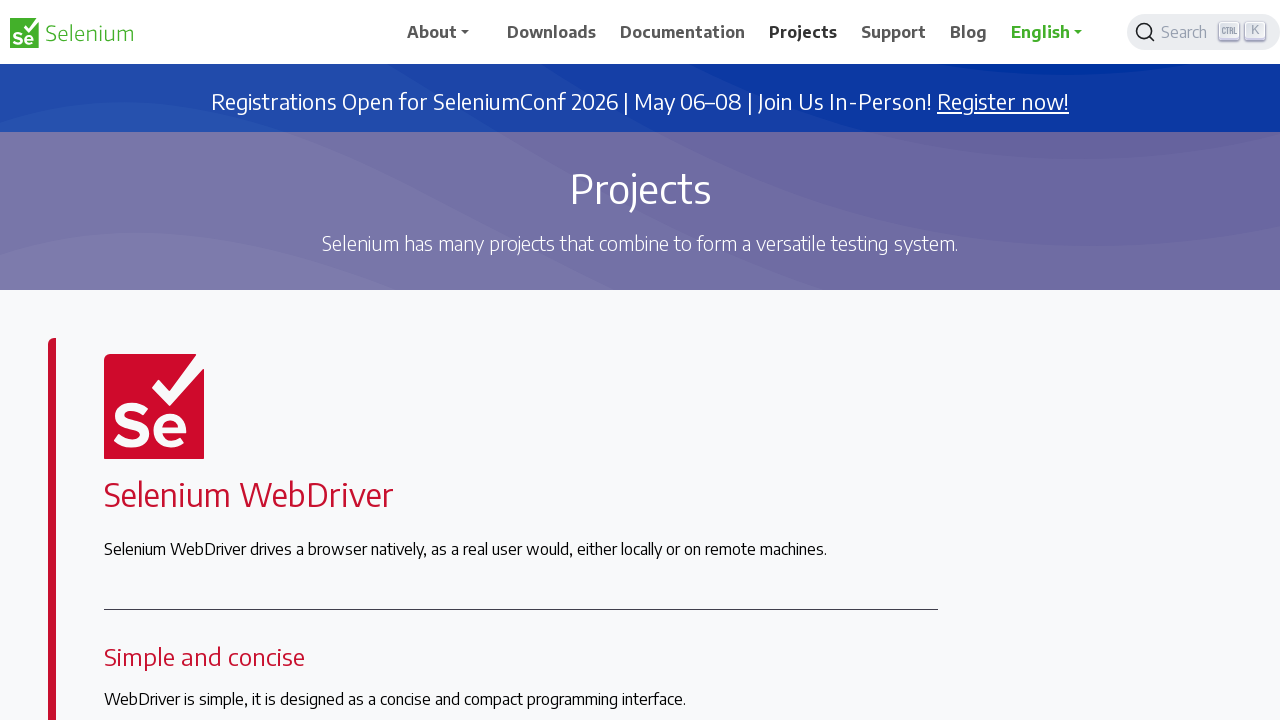

Closed child window
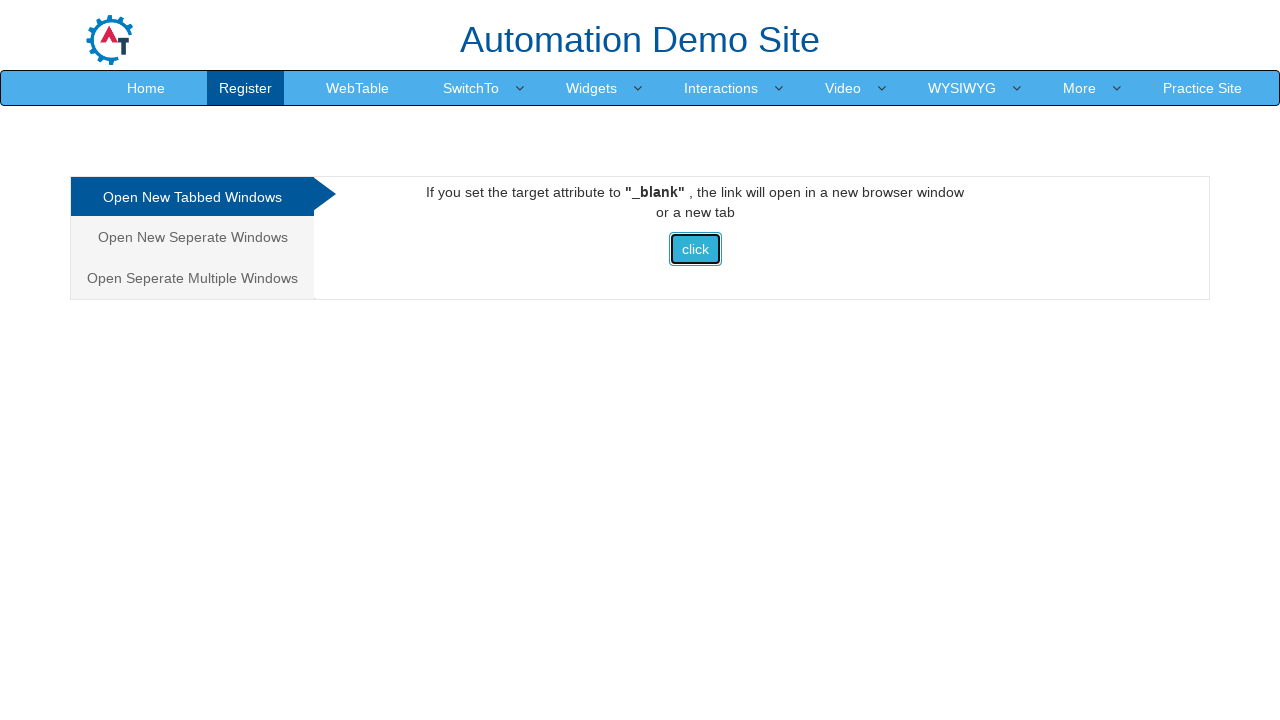

Parent window loaded after child window closed
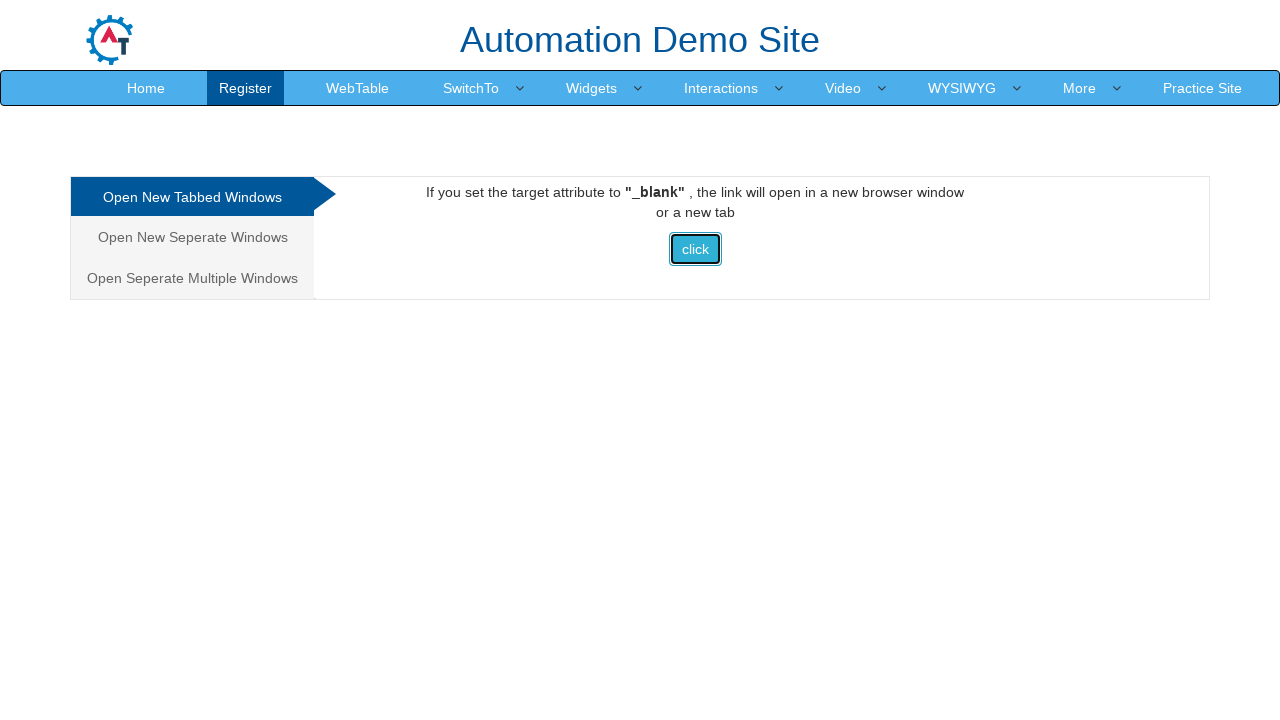

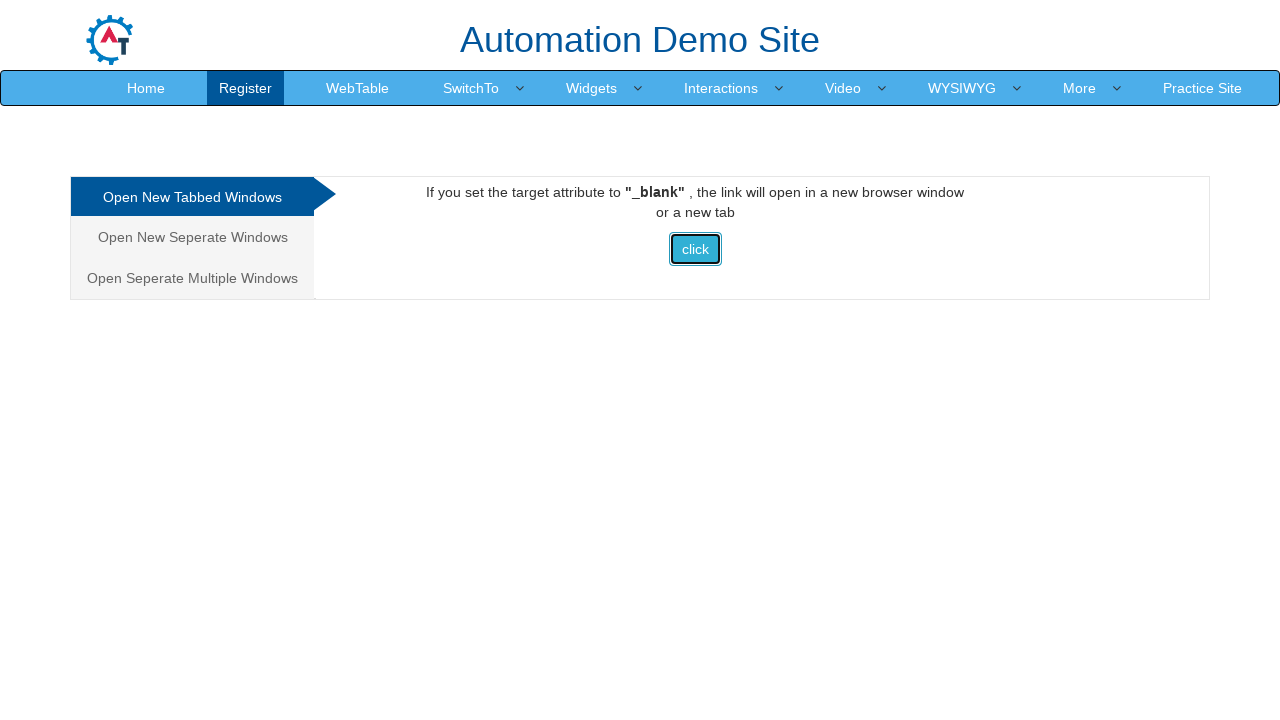